Tests multiple window handling by clicking a link that opens a new window, switching to that window, and verifying the new window's title is "New Window"

Starting URL: https://testcenter.techproeducation.com/index.php?page=multiple-windows

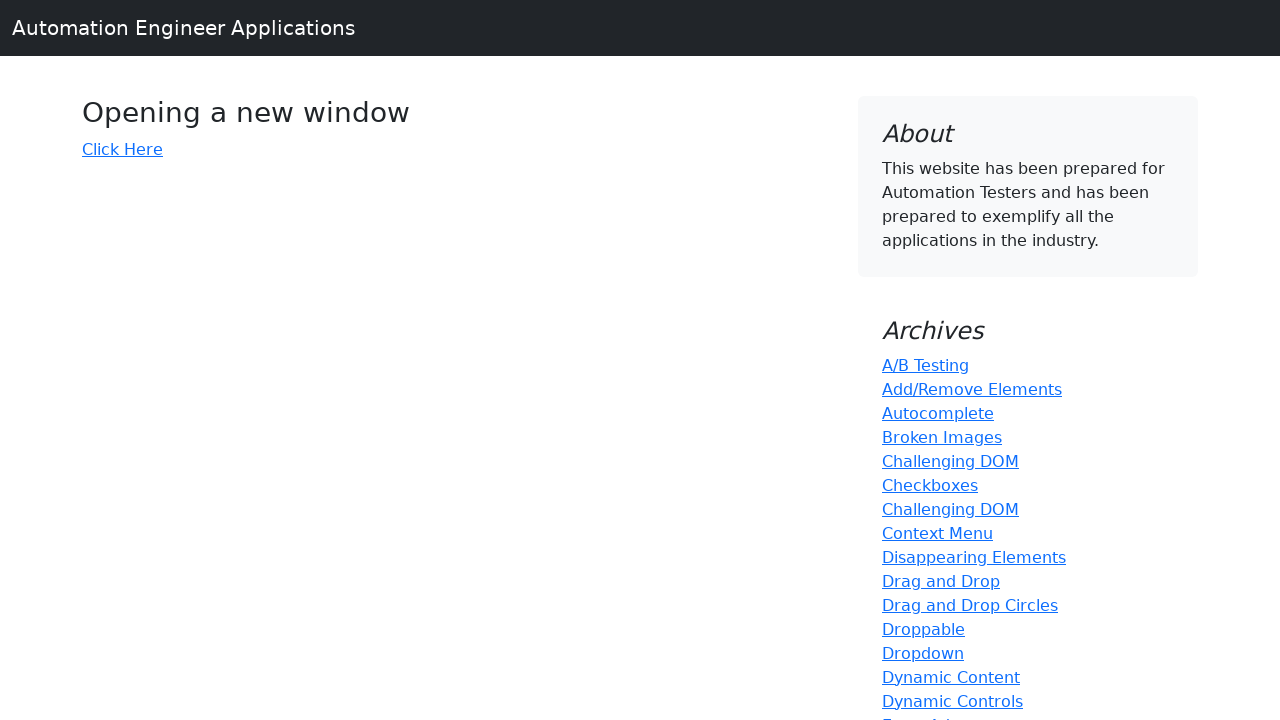

Verified initial page title is 'Windows'
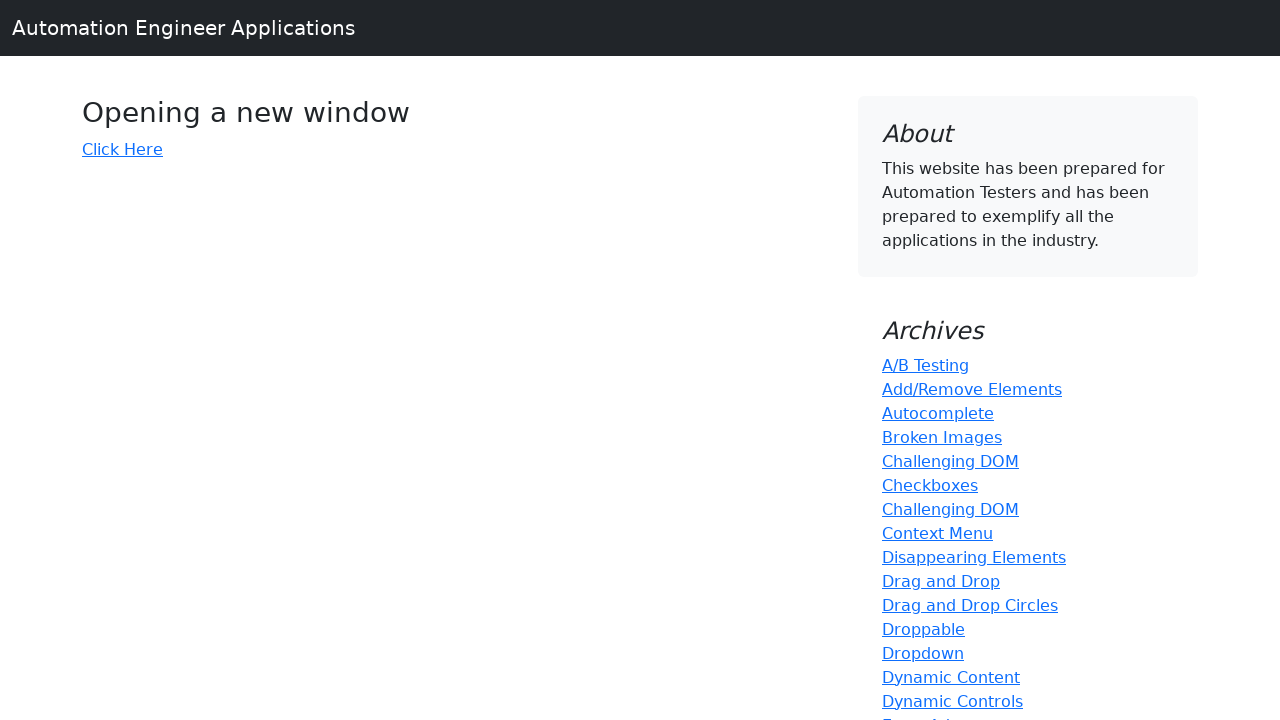

Clicked 'Click Here' link to open new window at (122, 149) on text=Click Here
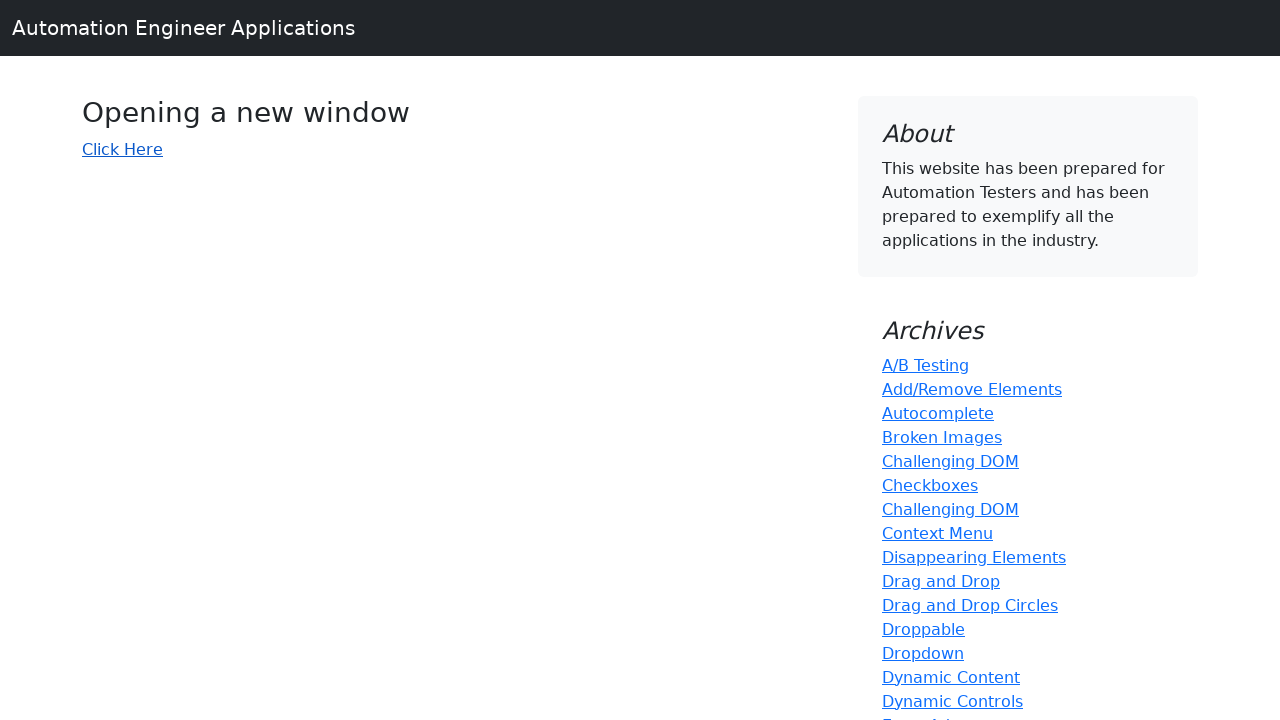

Captured reference to newly opened window
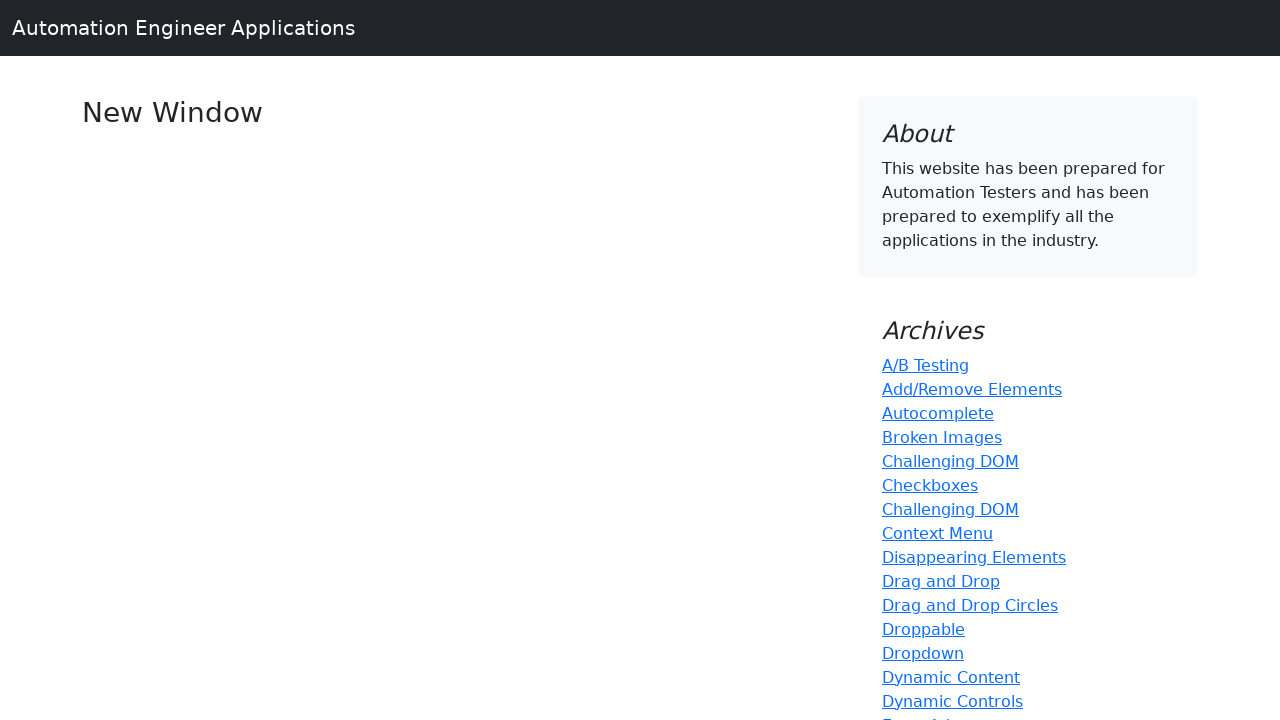

Waited for new window to fully load
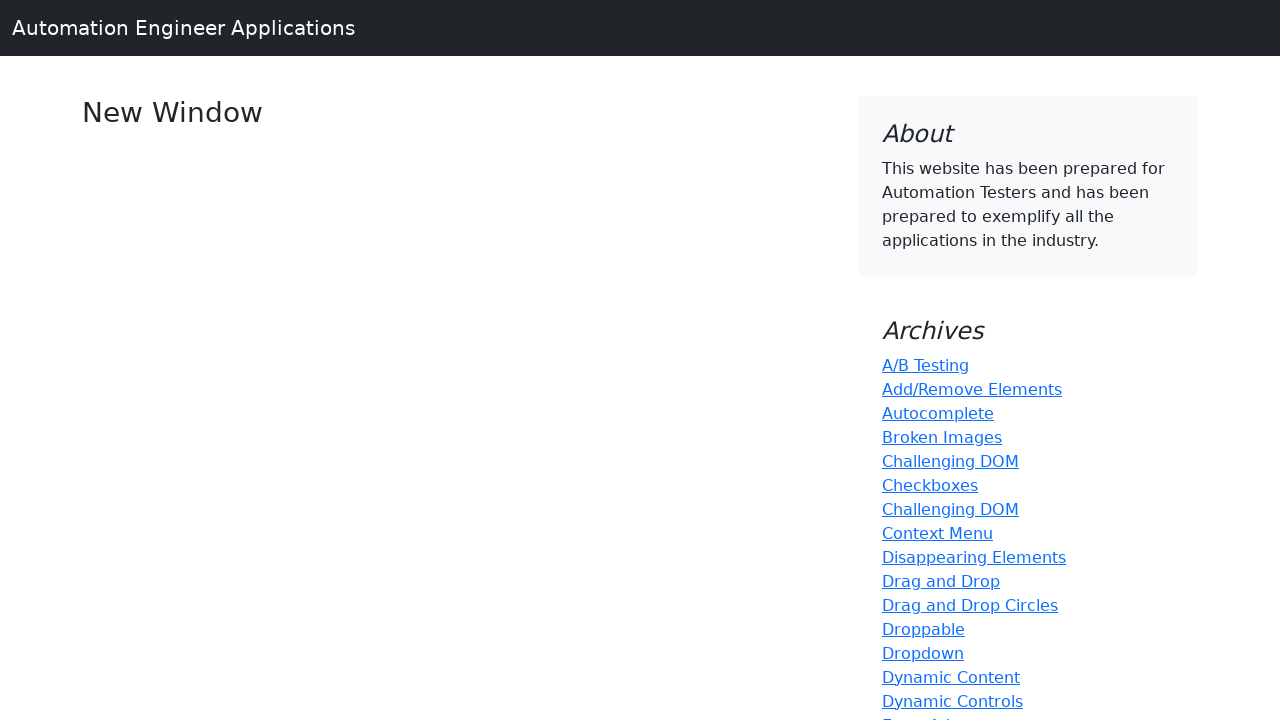

Verified new window title is 'New Window'
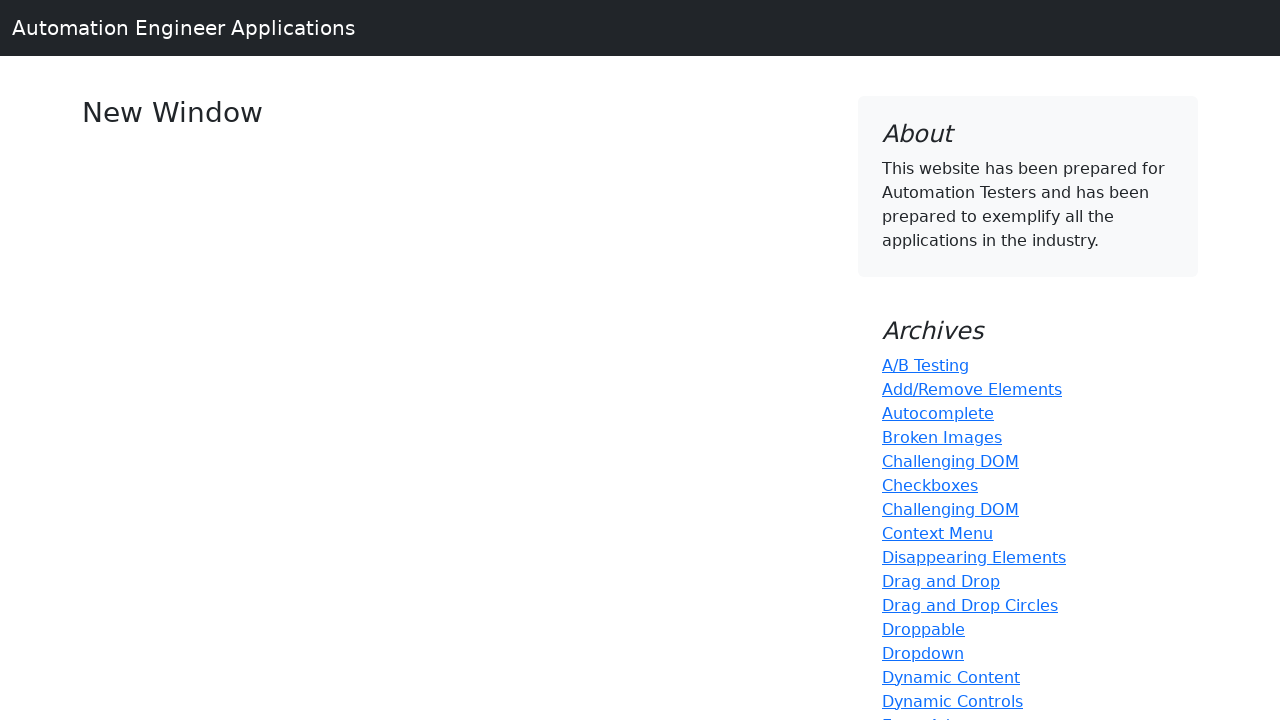

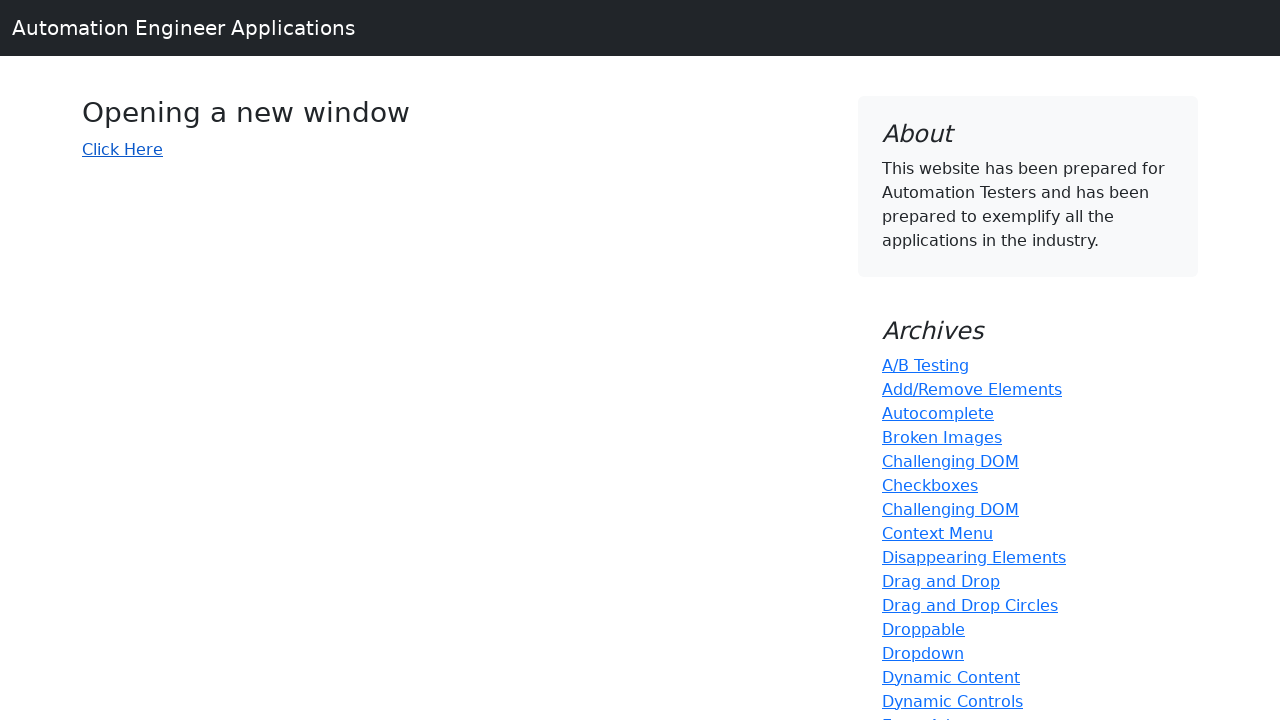